Tests dismissing a JavaScript confirm dialog by clicking a button that triggers the confirm and dismissing it

Starting URL: http://the-internet.herokuapp.com/javascript_alerts

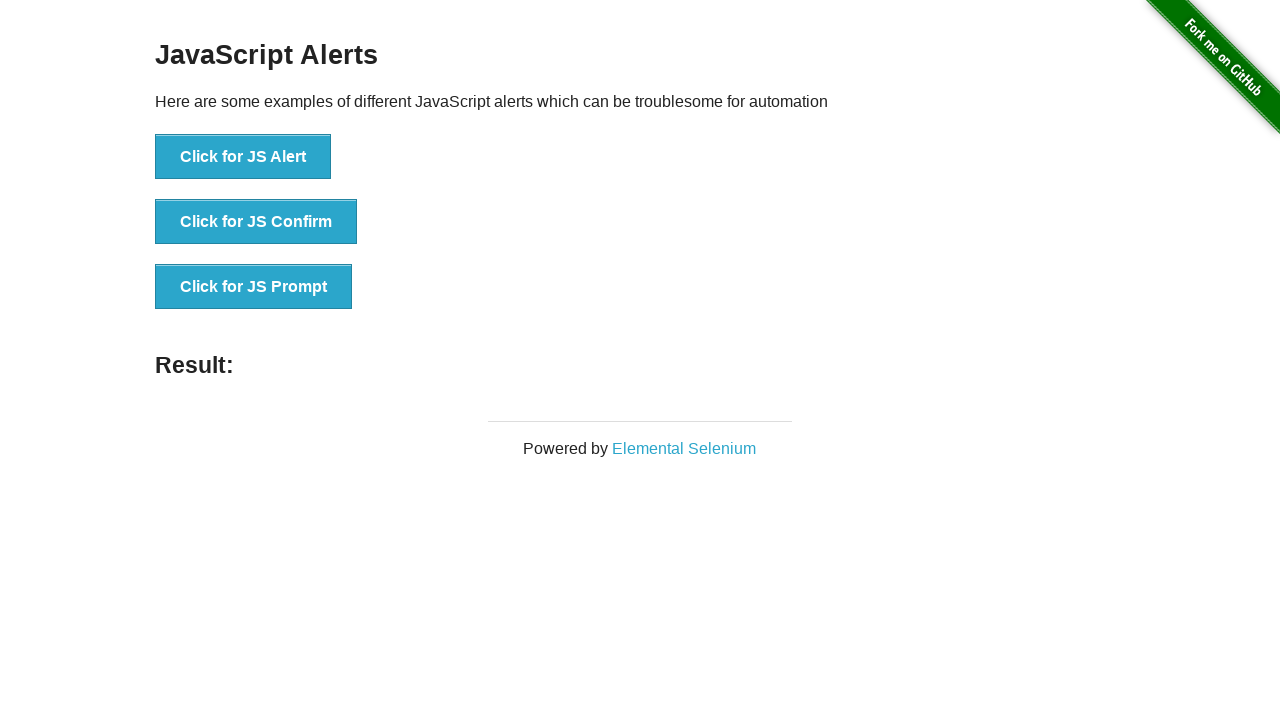

Clicked button to trigger JavaScript confirm dialog at (256, 222) on button[onclick='jsConfirm()']
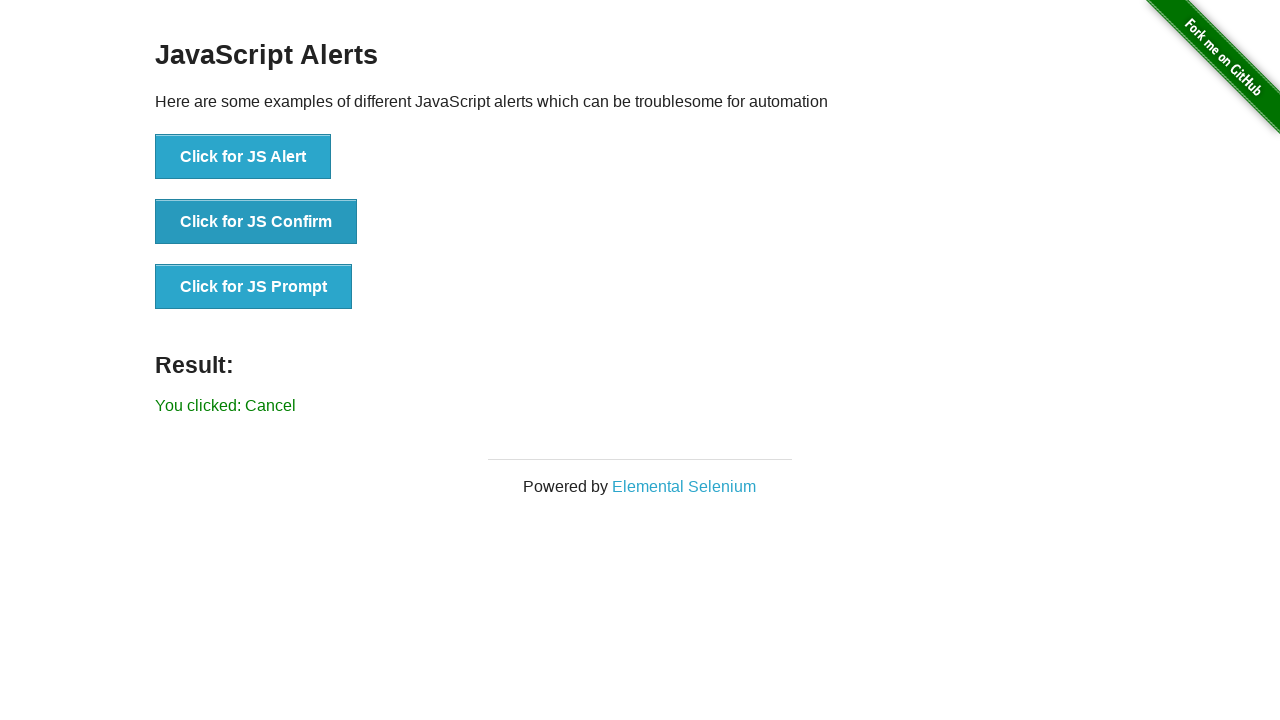

Set up dialog handler to dismiss confirm dialog
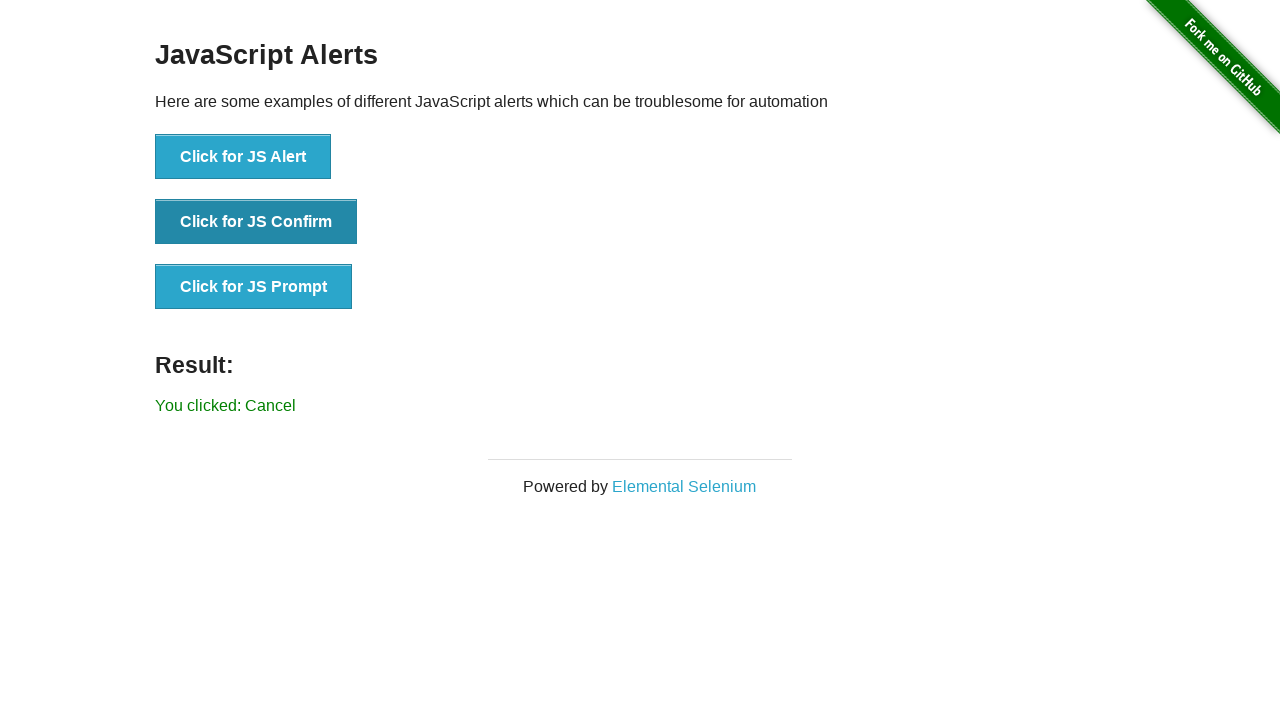

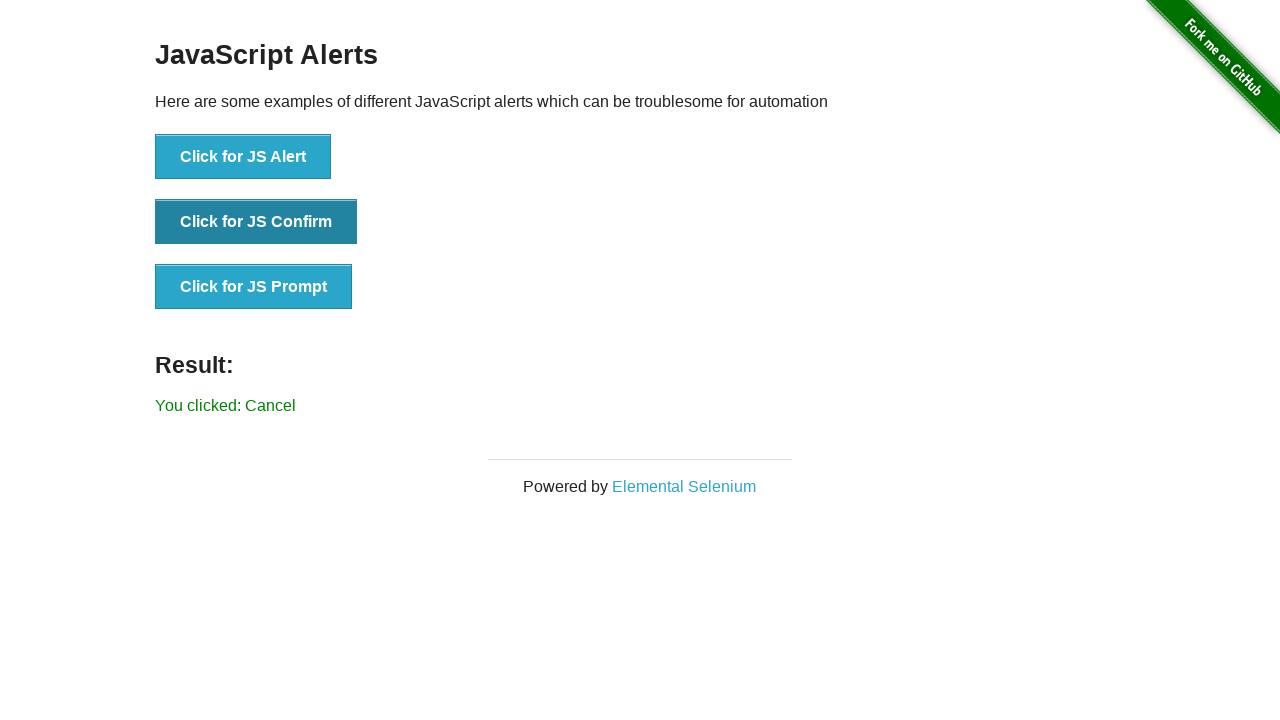